Tests navigation through the website by clicking cookie warning, sidebar toggle and actions link

Starting URL: https://www.automationtesting.co.uk/

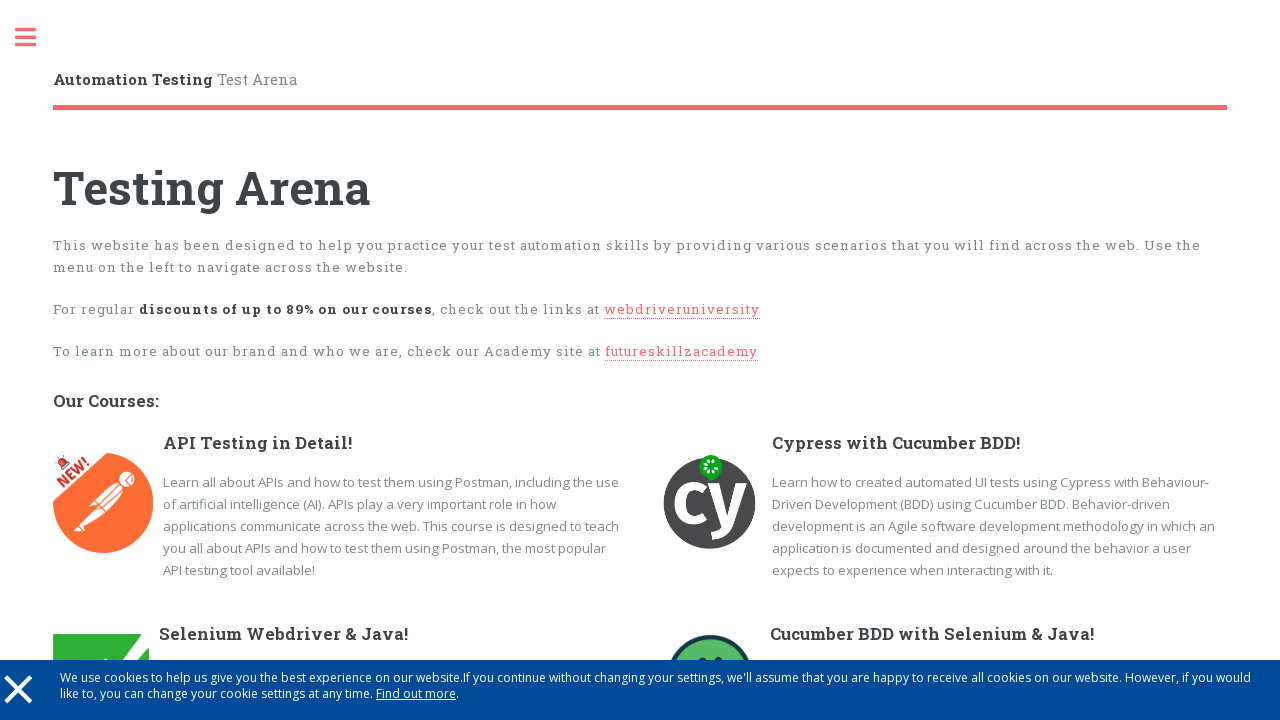

Closed cookie warning popup at (18, 688) on .close-cookie-warning
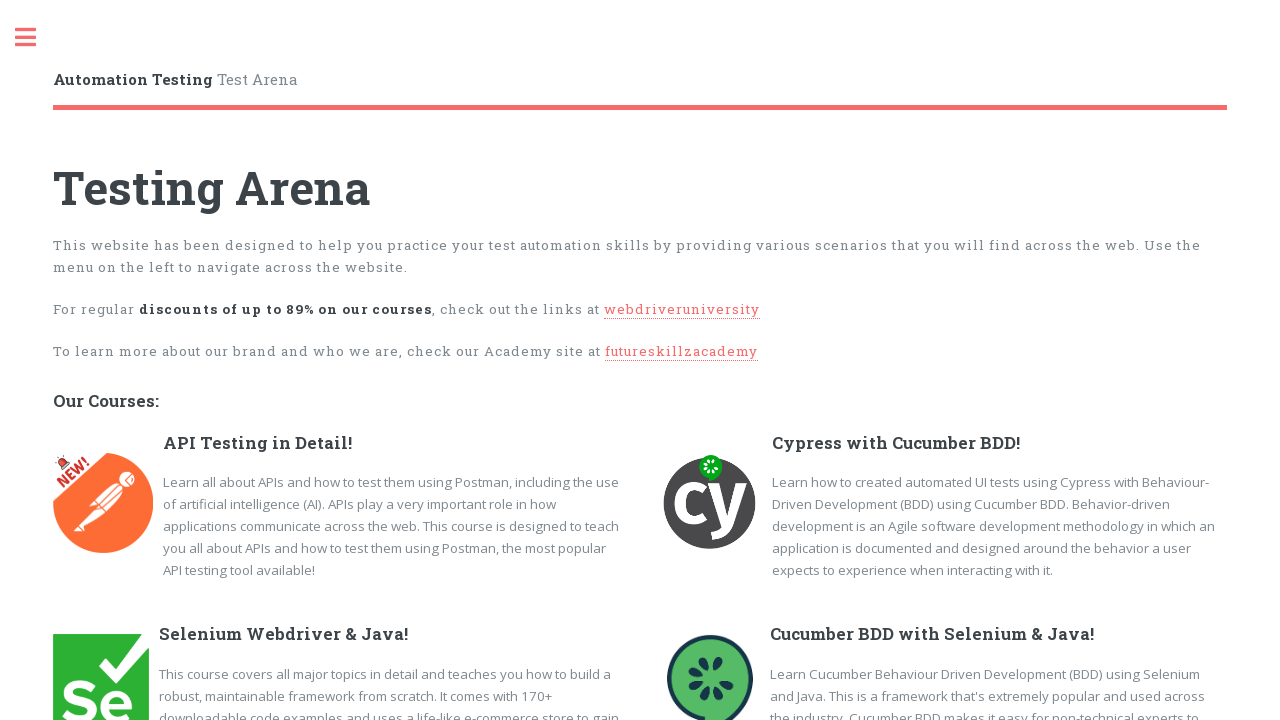

Clicked sidebar toggle button at (36, 38) on a[href='#sidebar']
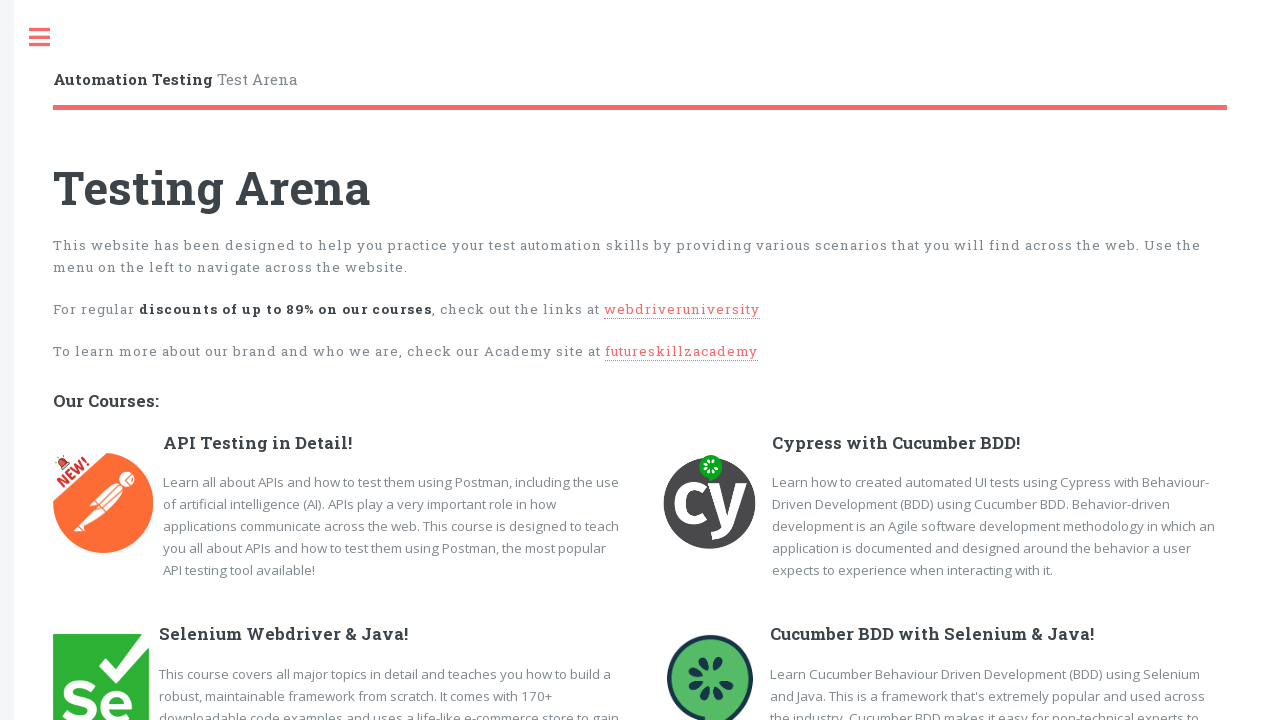

Clicked ACTIONS link in navigation at (144, 194) on text=ACTIONS
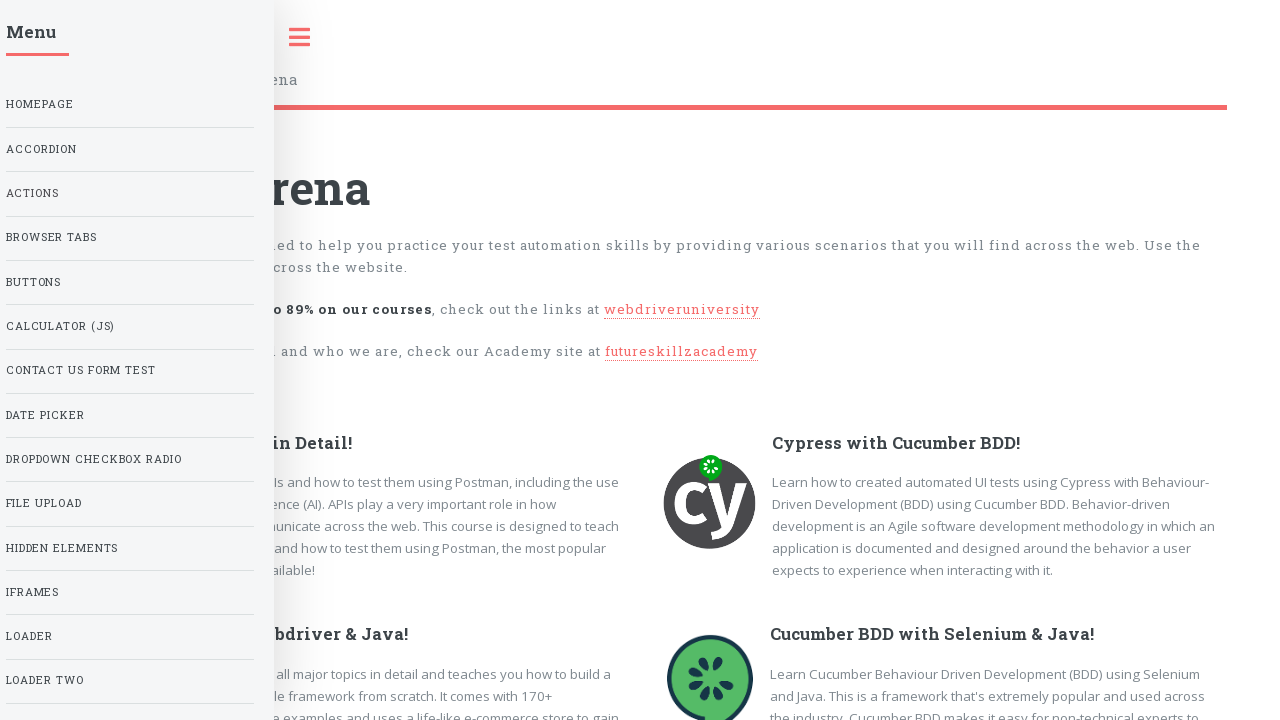

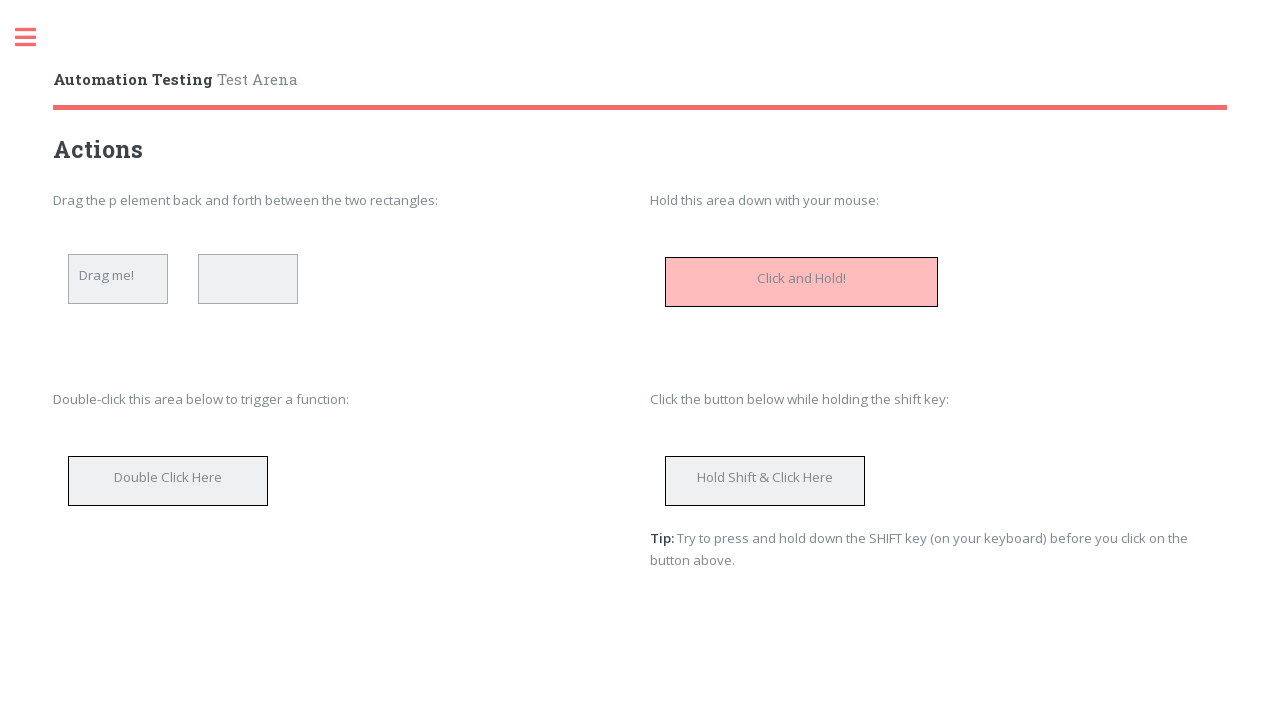